Tests the practice form on demoqa.com by filling in personal information fields including first name, last name, email, mobile number, and current address.

Starting URL: https://demoqa.com/automation-practice-form

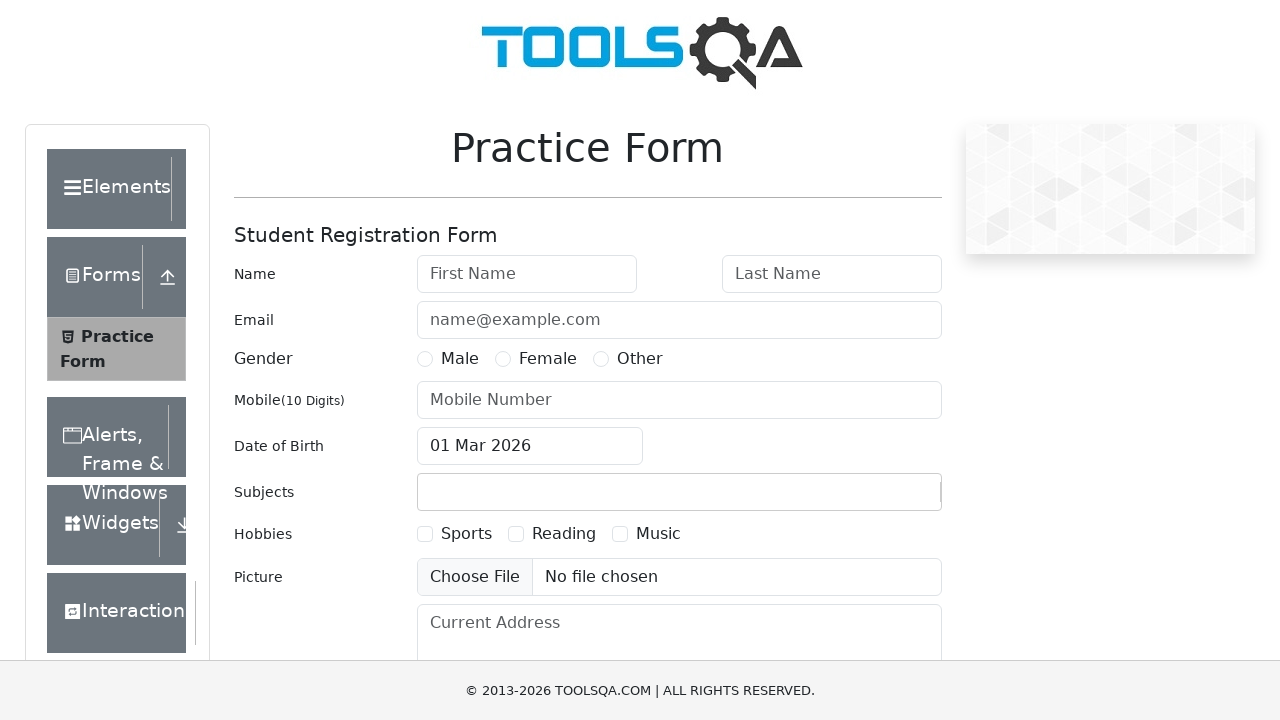

Filled first name field with 'arvind' on #firstName
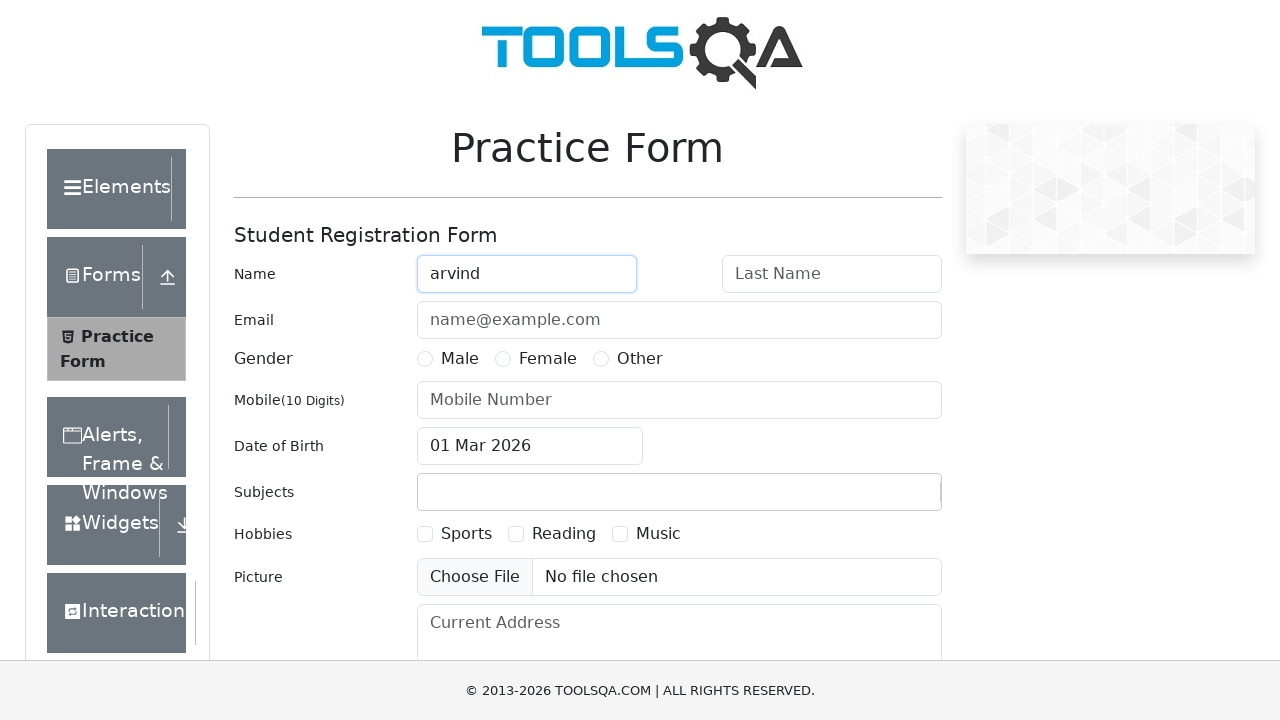

Filled last name field with 'pareek' on #lastName
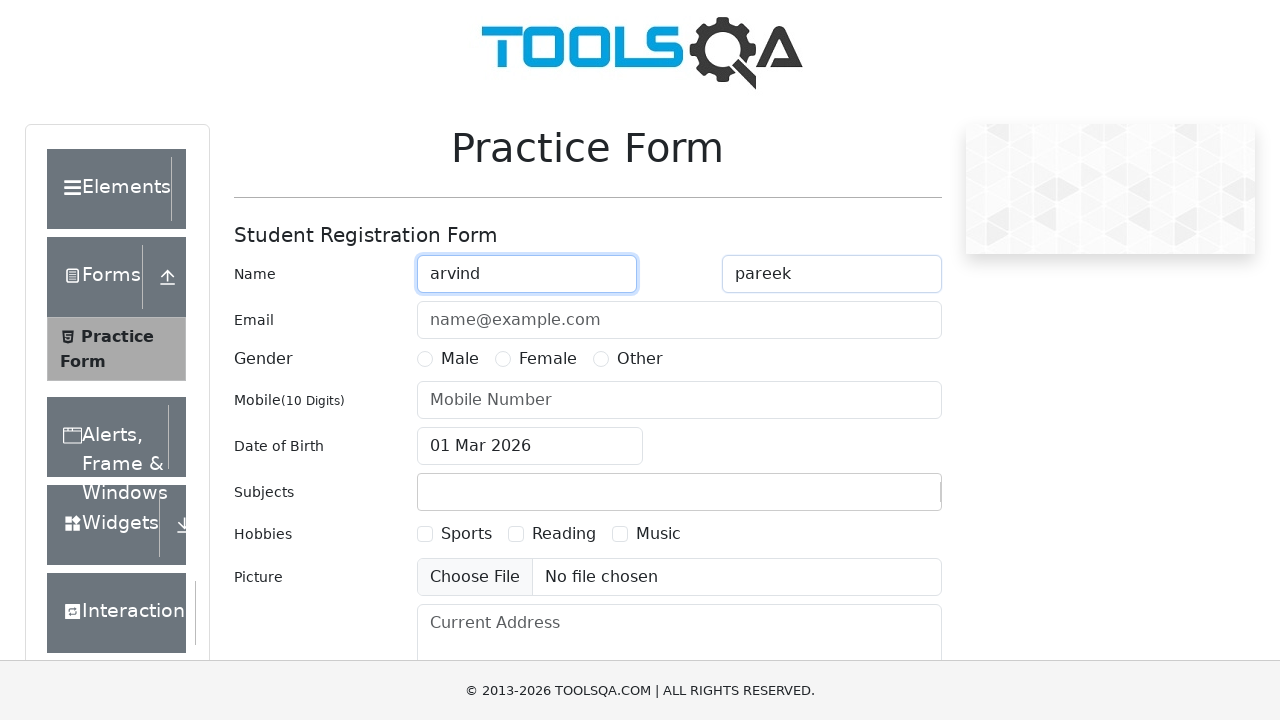

Filled email field with 'abc@gmai.com' on #userEmail
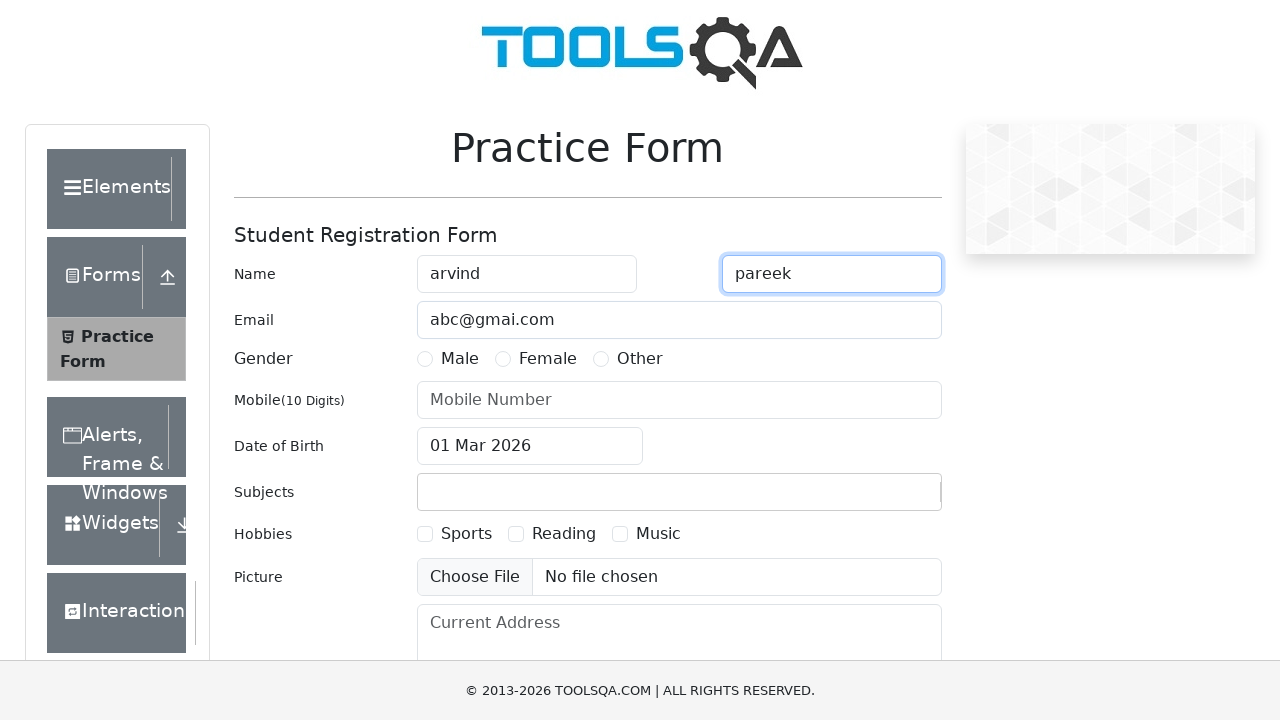

Scrolled mobile number field into view
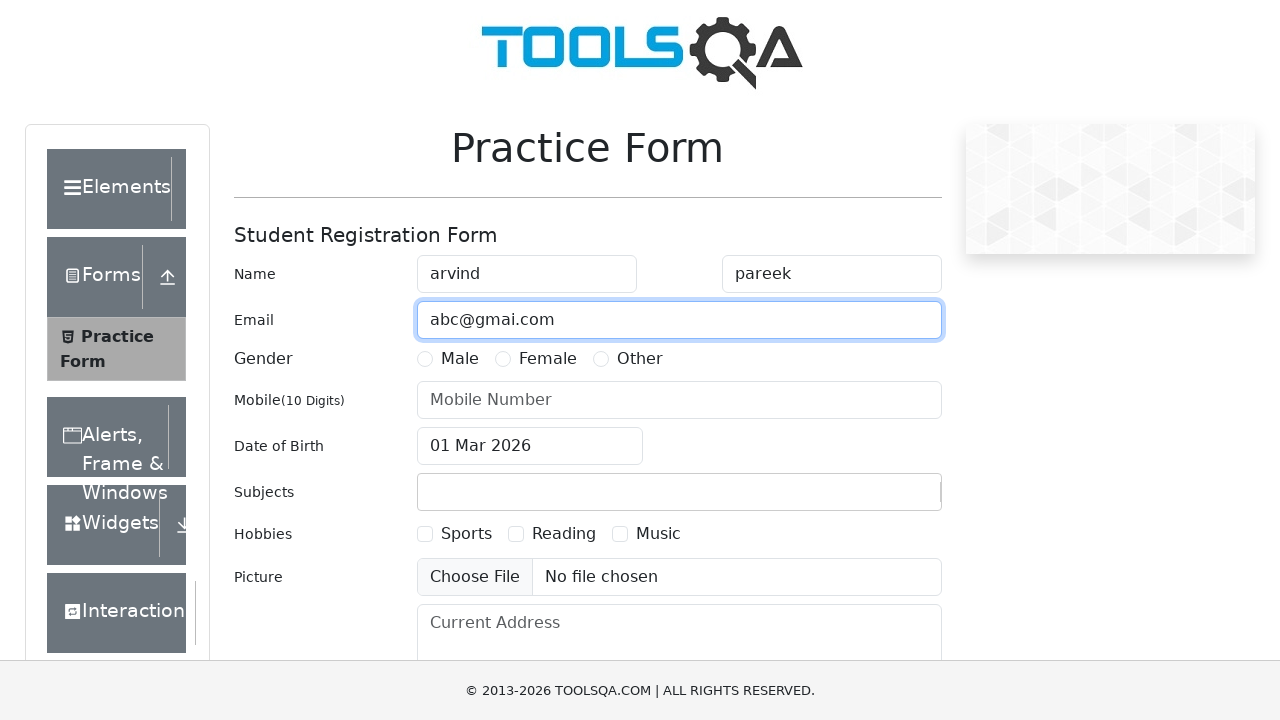

Filled mobile number field with '1234567890' on #userNumber
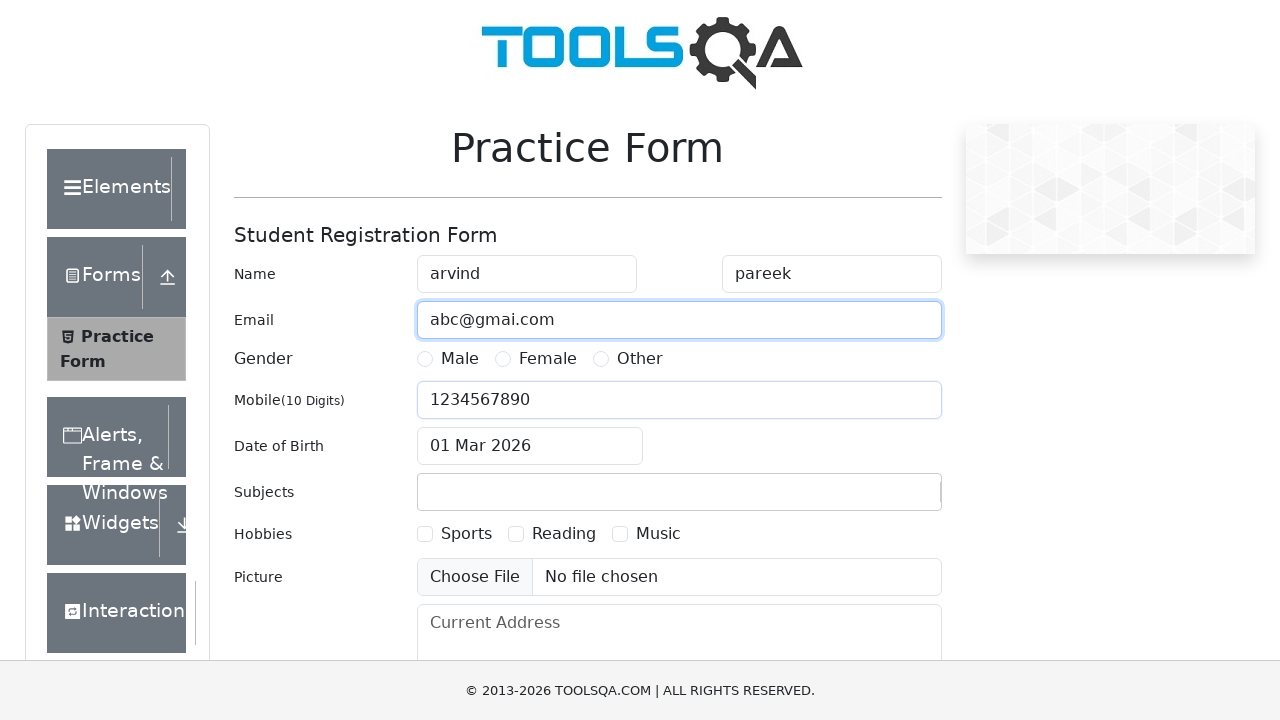

Scrolled current address field into view
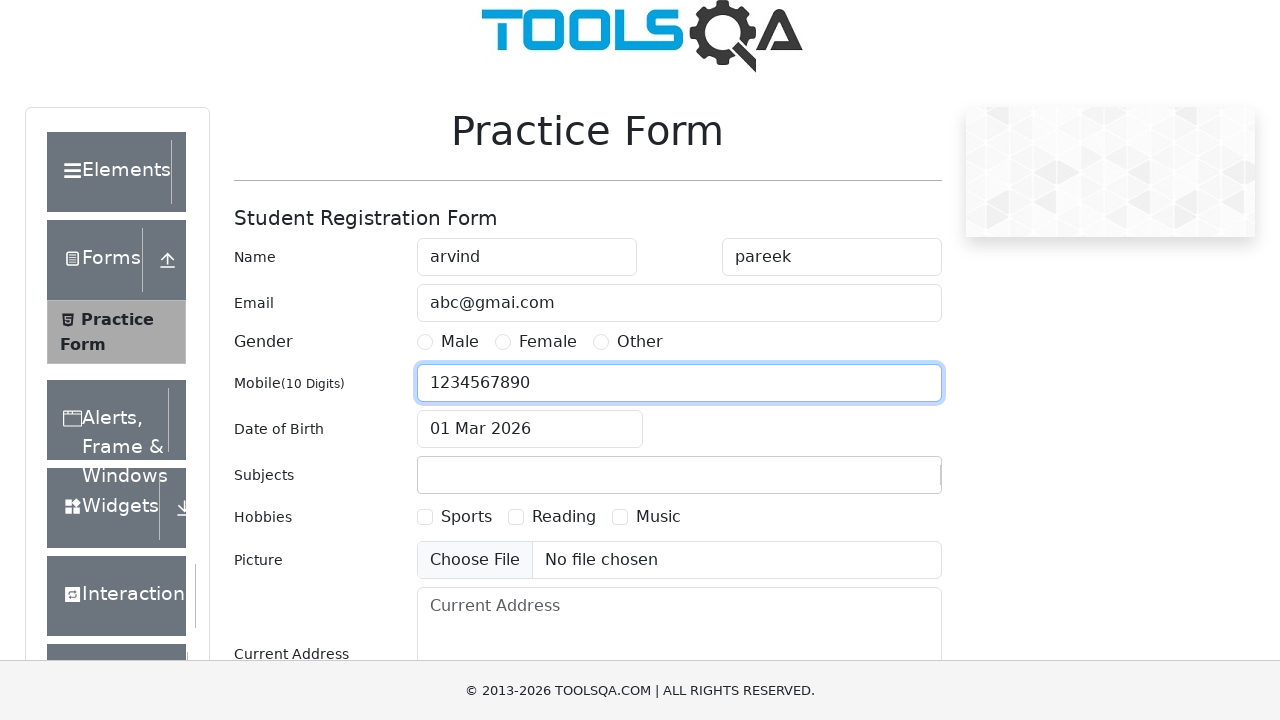

Filled current address field with 'java selenium' on #currentAddress
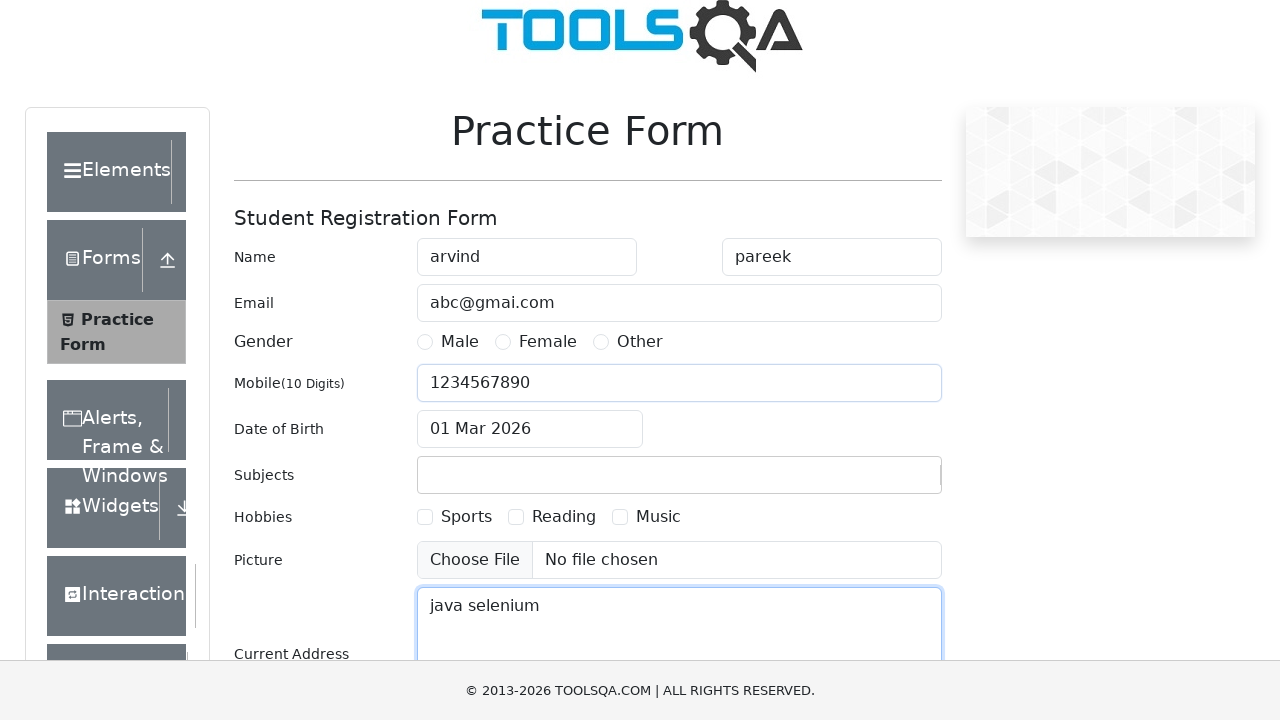

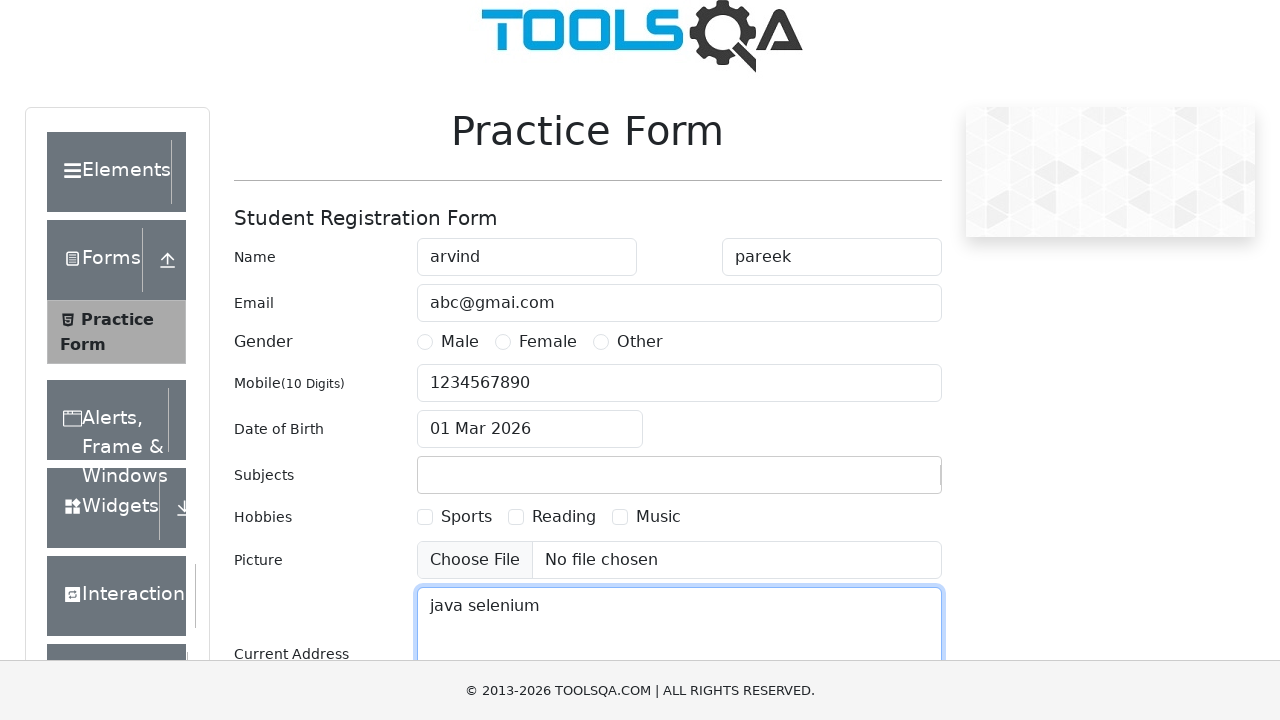